Tests a math problem page by reading two numbers, calculating their sum, selecting the result from a dropdown, and submitting the answer.

Starting URL: http://suninjuly.github.io/selects2.html

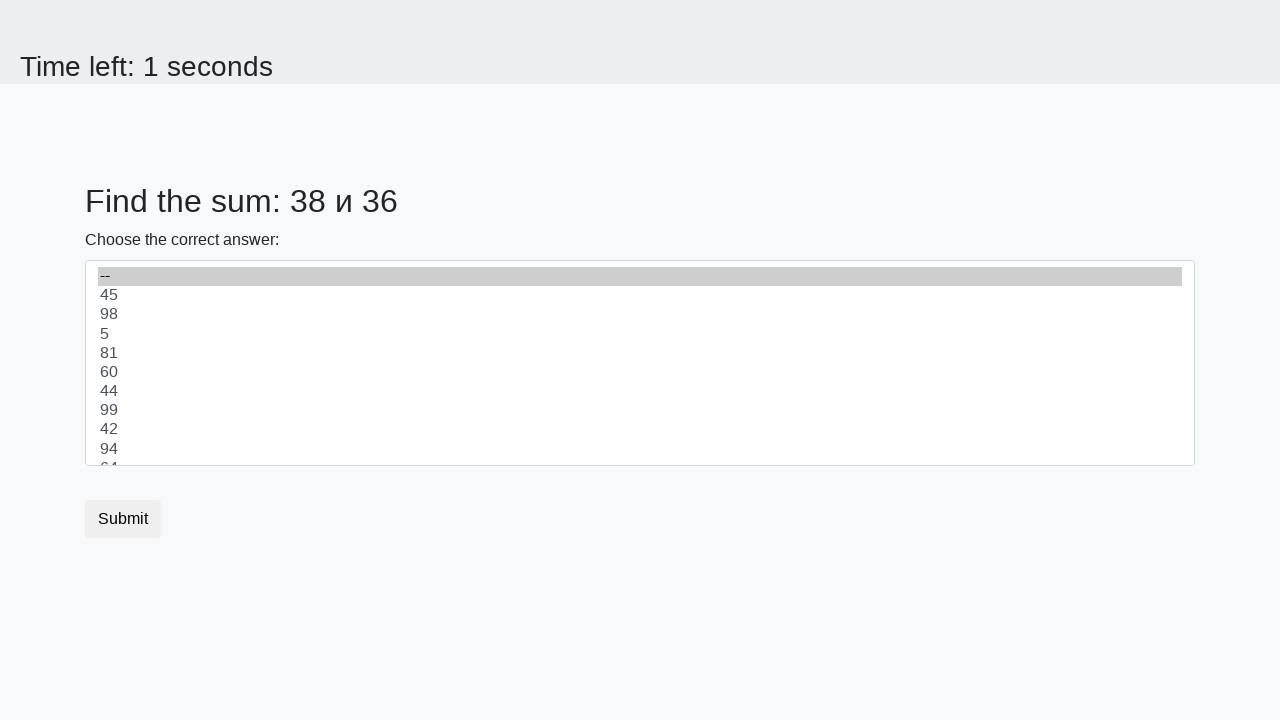

Read first number from the page
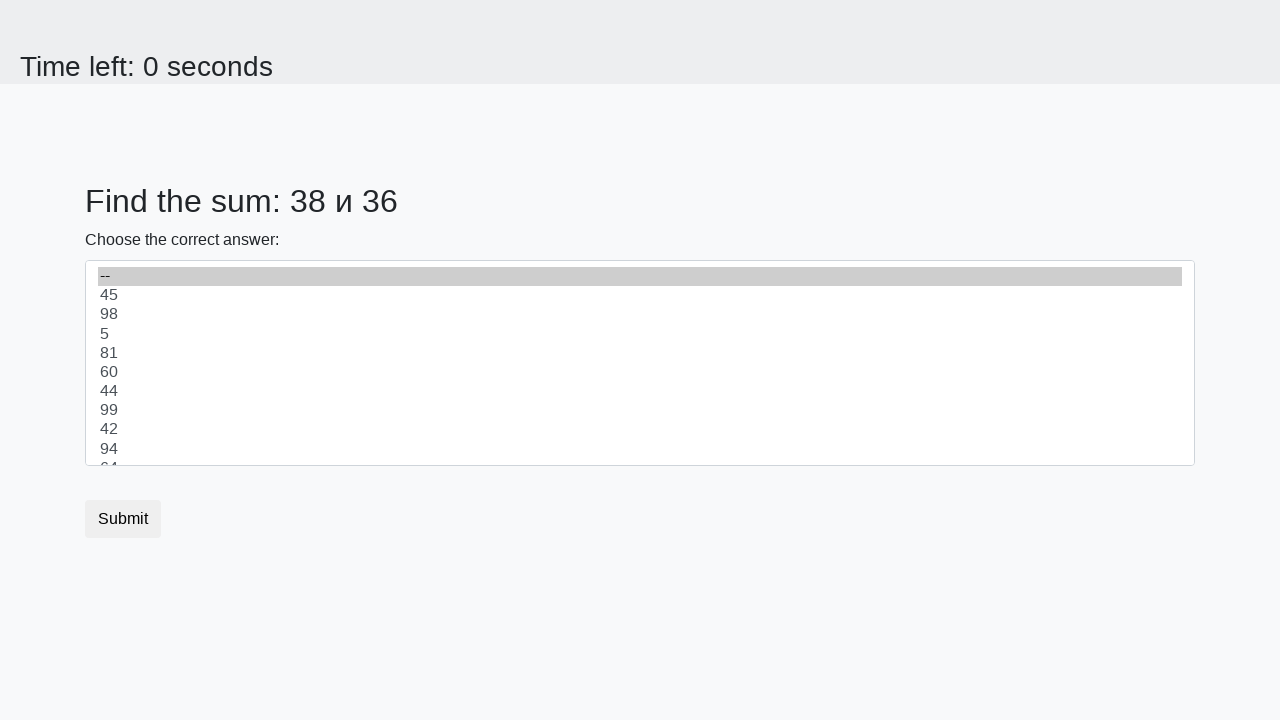

Read second number from the page
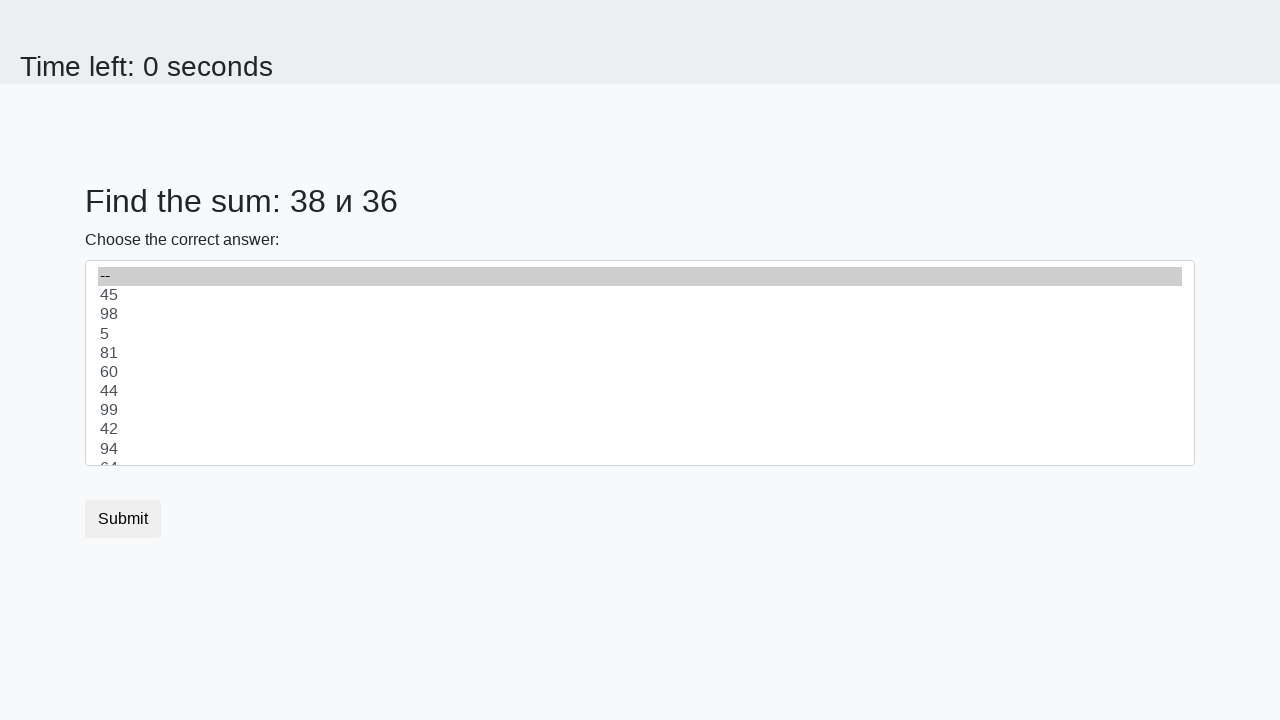

Calculated sum: 38 + 36 = 74
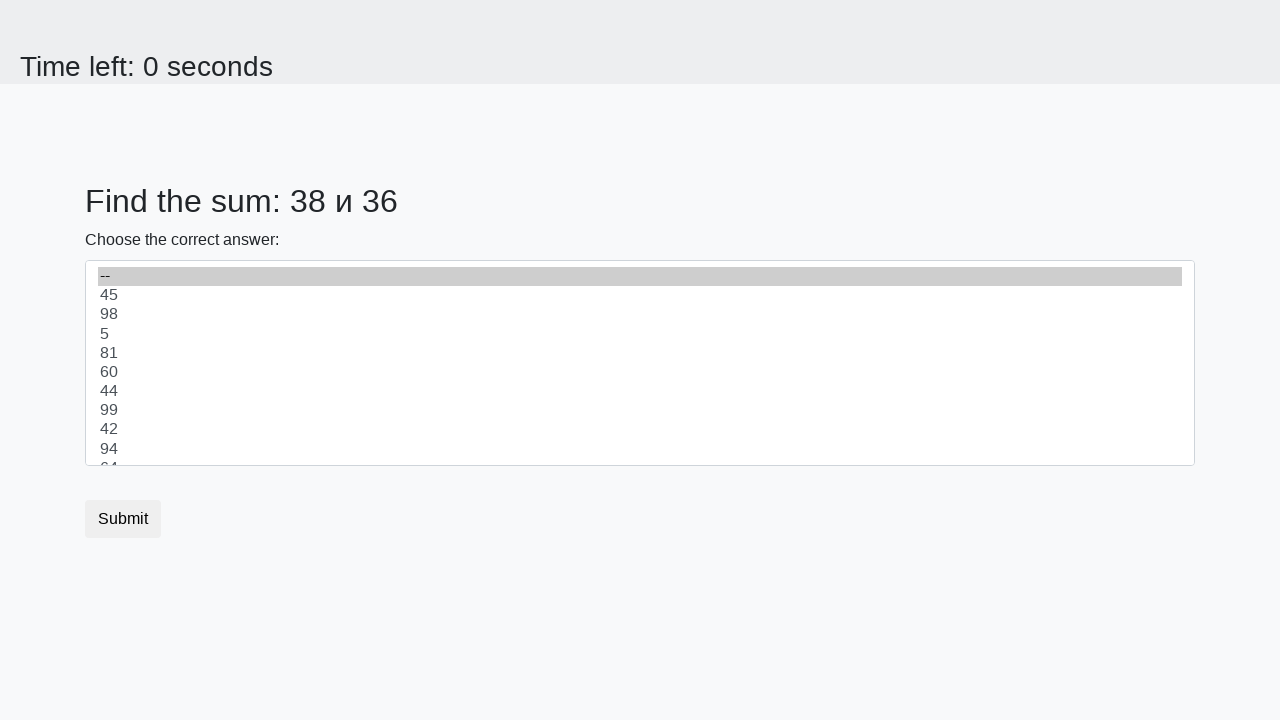

Selected 74 from dropdown menu on #dropdown
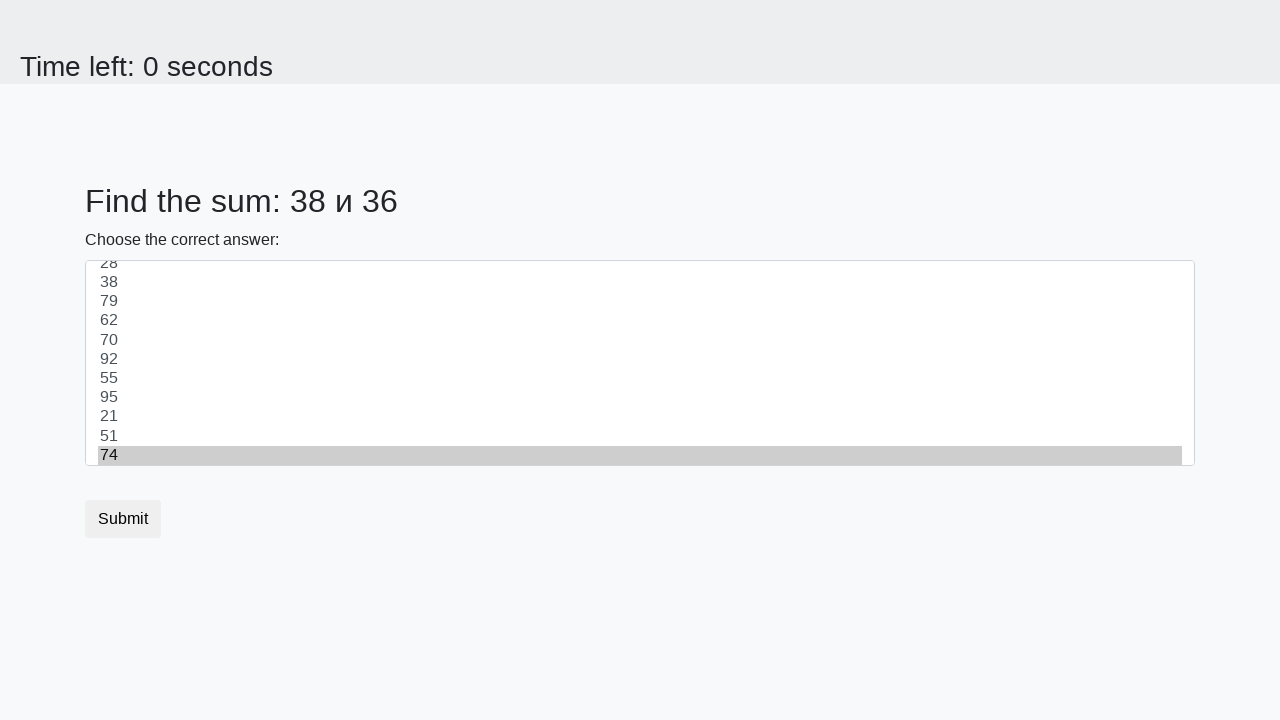

Clicked submit button to submit the answer at (123, 519) on button
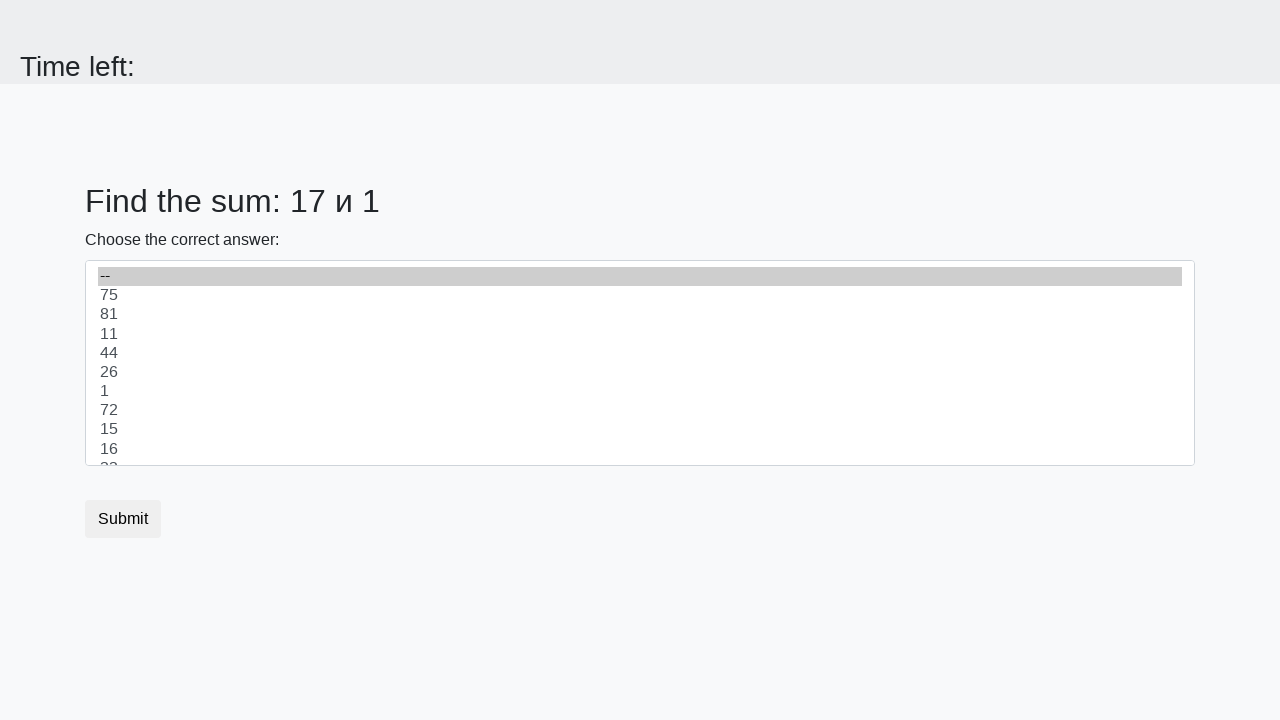

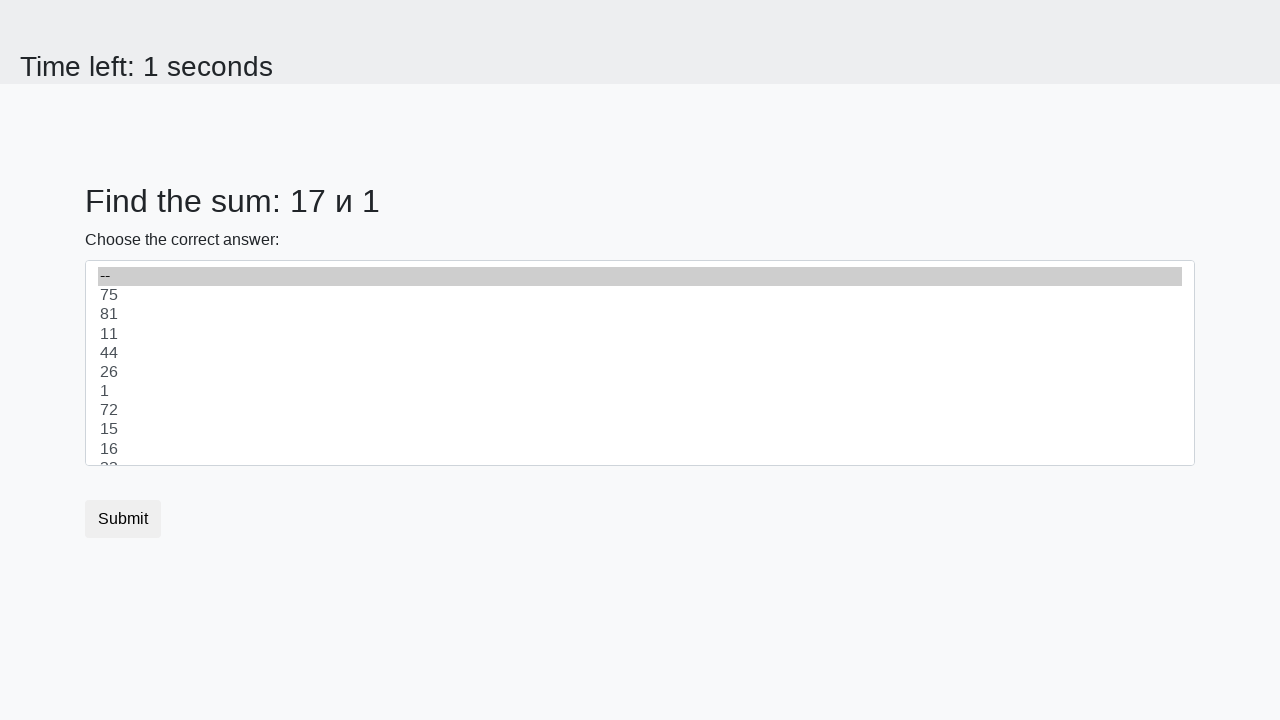